Tests search functionality on Bluestone jewelry website by entering "Diamond Rings" in the search field

Starting URL: https://www.bluestone.com/jewellery.html

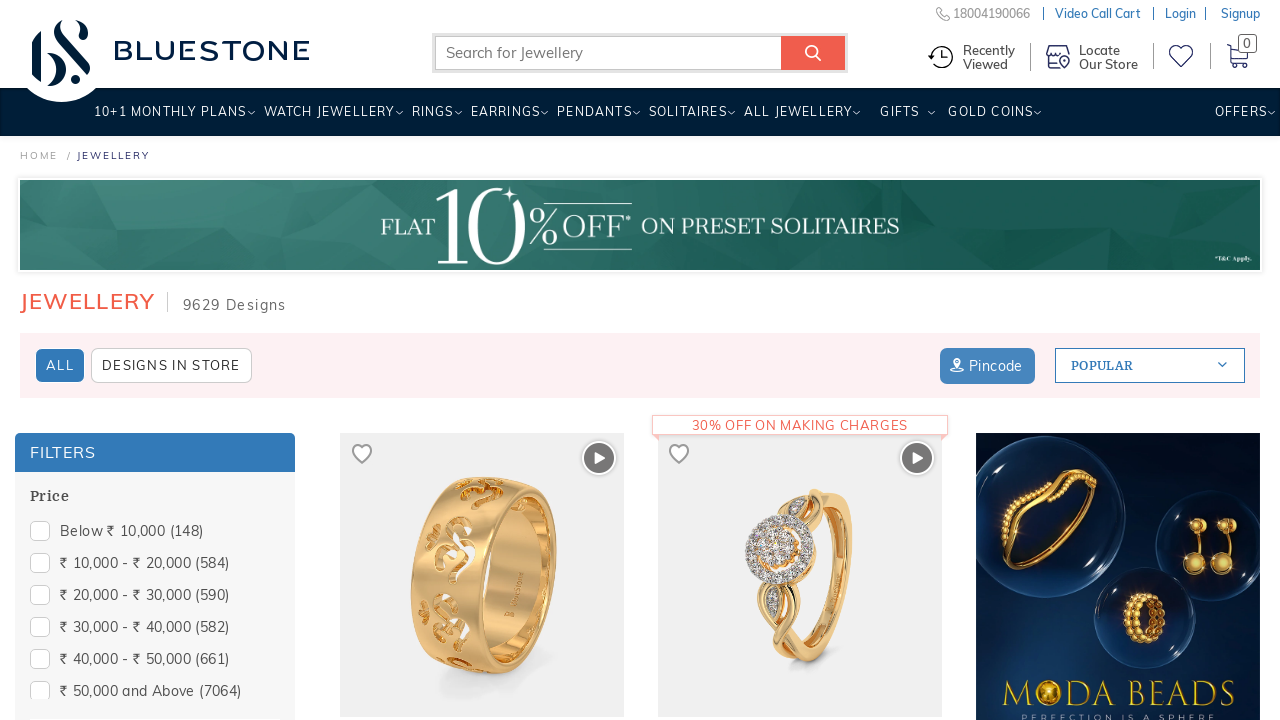

Filled search field with 'Diamond Rings' on input[name='search_query']
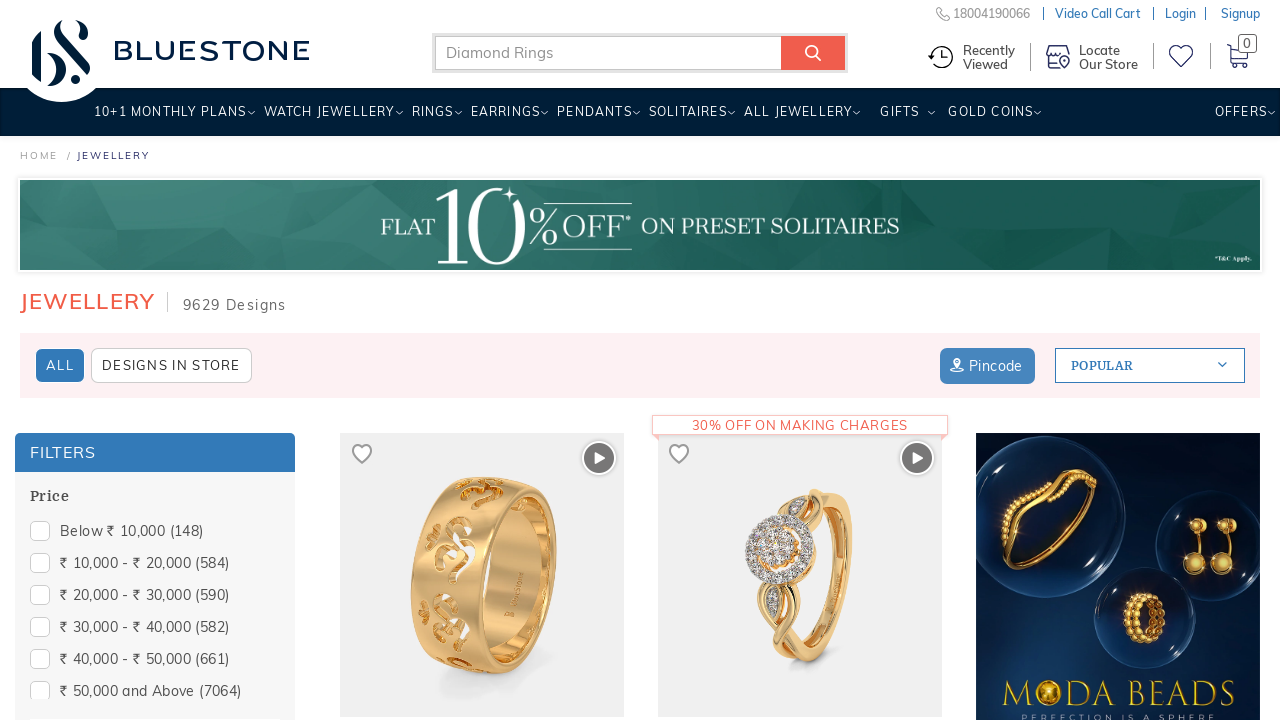

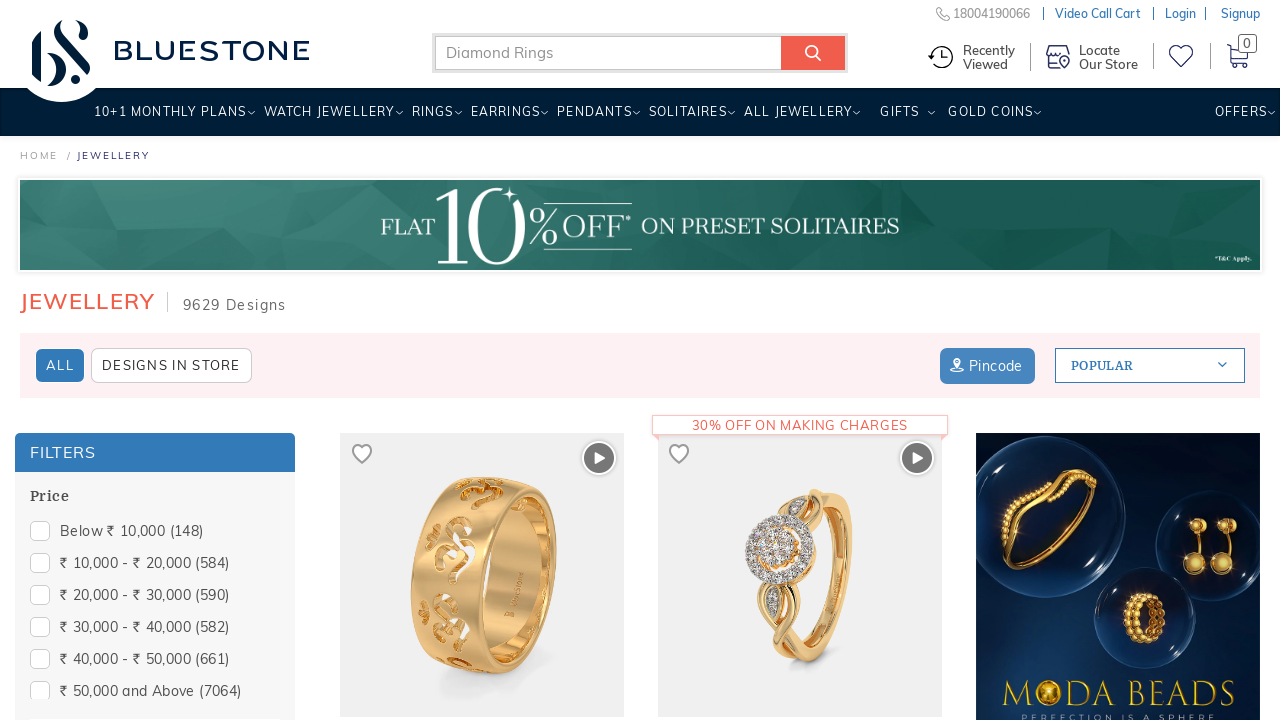